Clicks Send without entering any data, then clicks Yes to confirm, and verifies the generic thank you message is displayed.

Starting URL: https://kristinek.github.io/site/tasks/provide_feedback

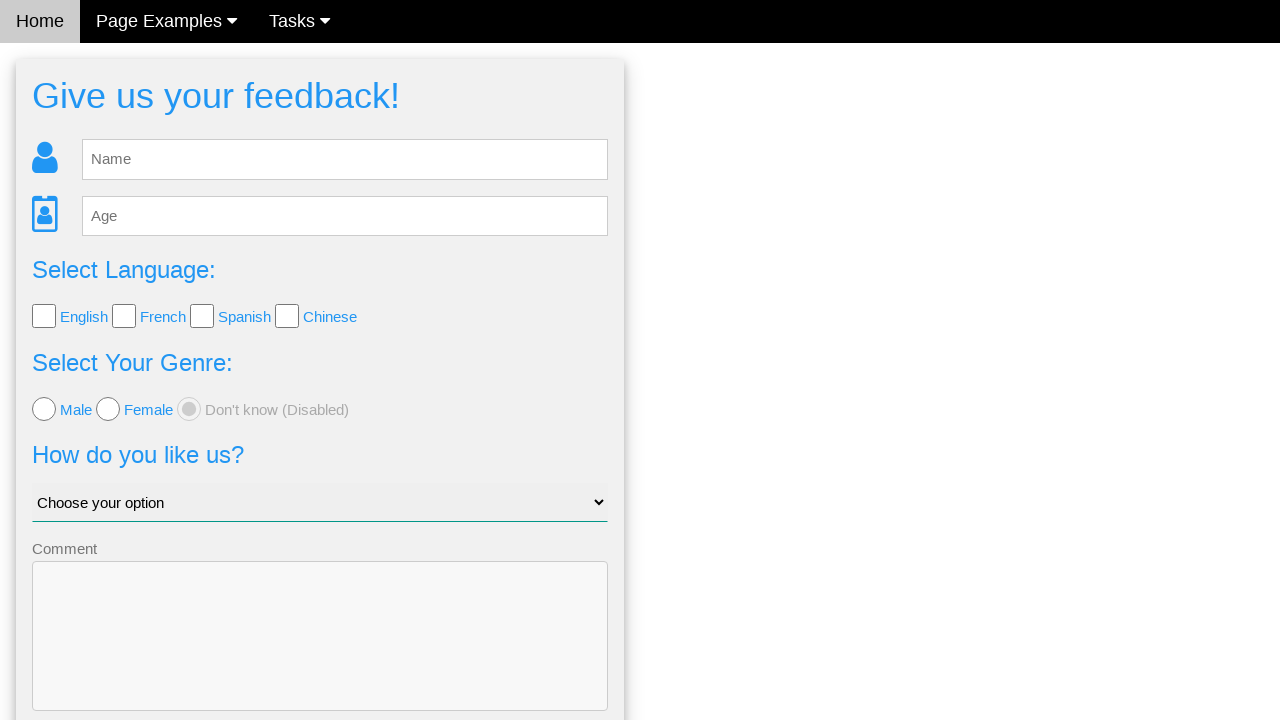

Clicked Send button without entering any data at (320, 656) on button
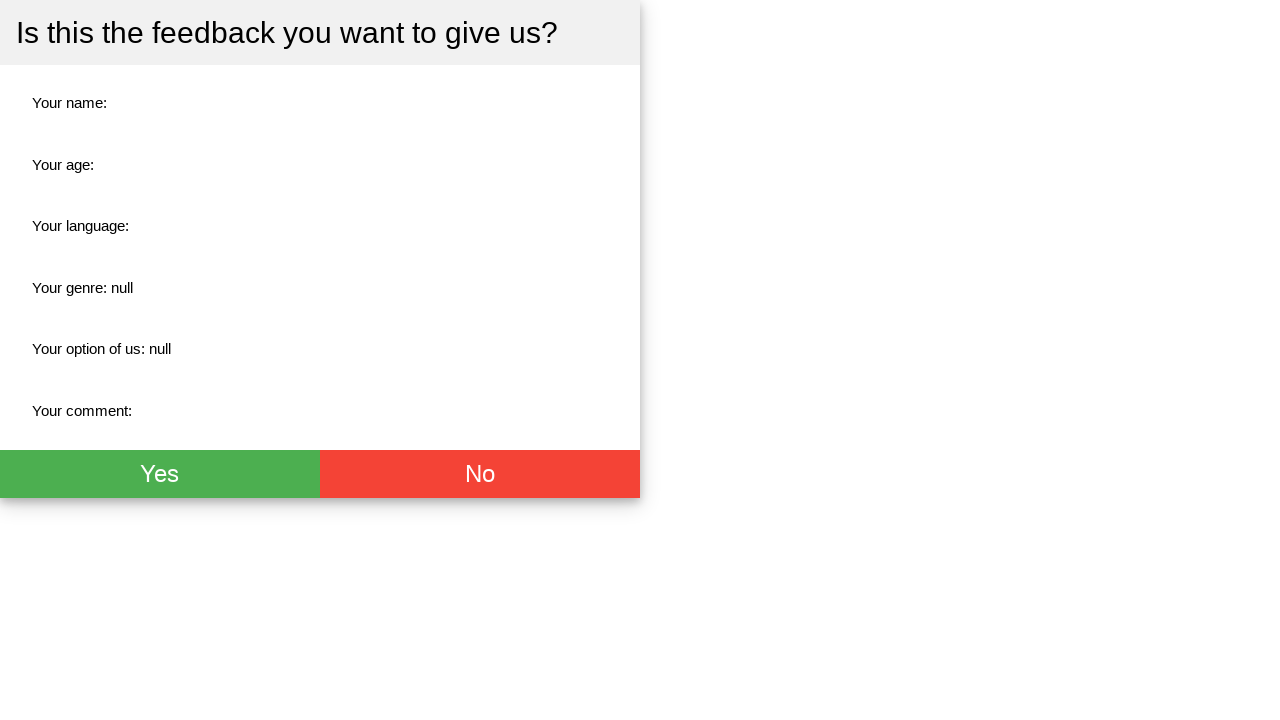

Confirmation dialog appeared with Yes button
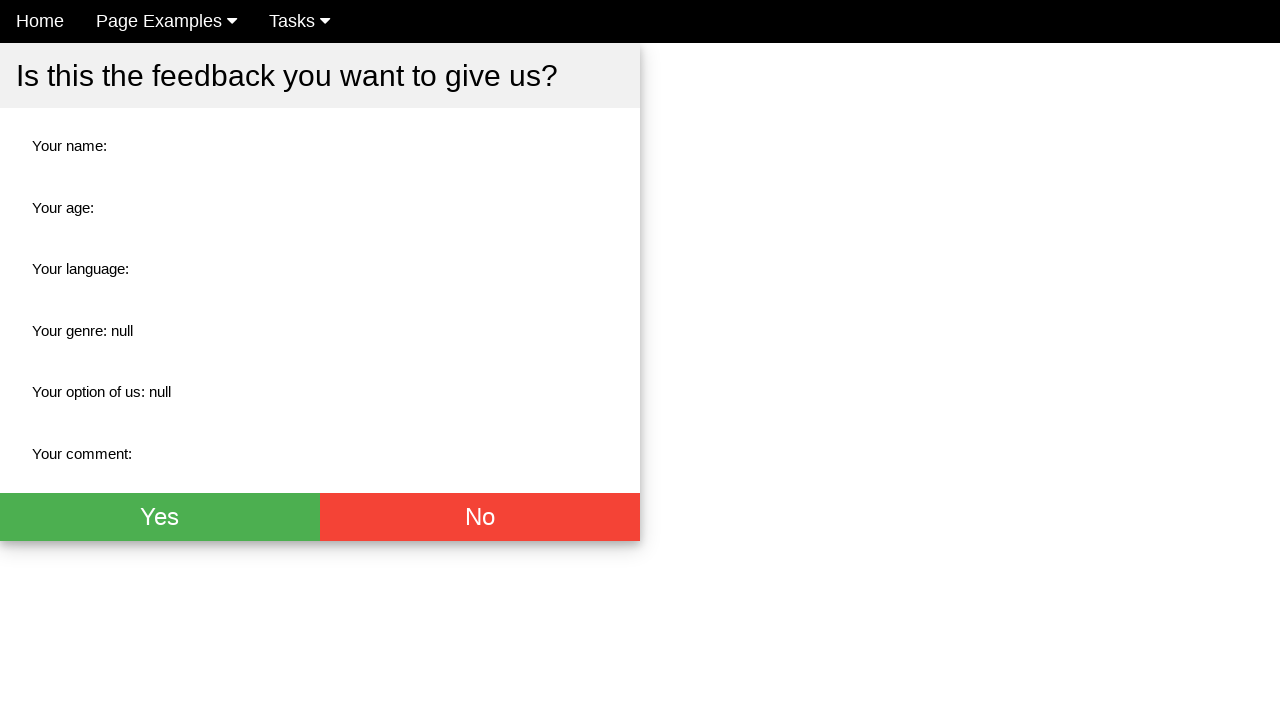

Clicked Yes button to confirm submission at (160, 517) on .w3-green
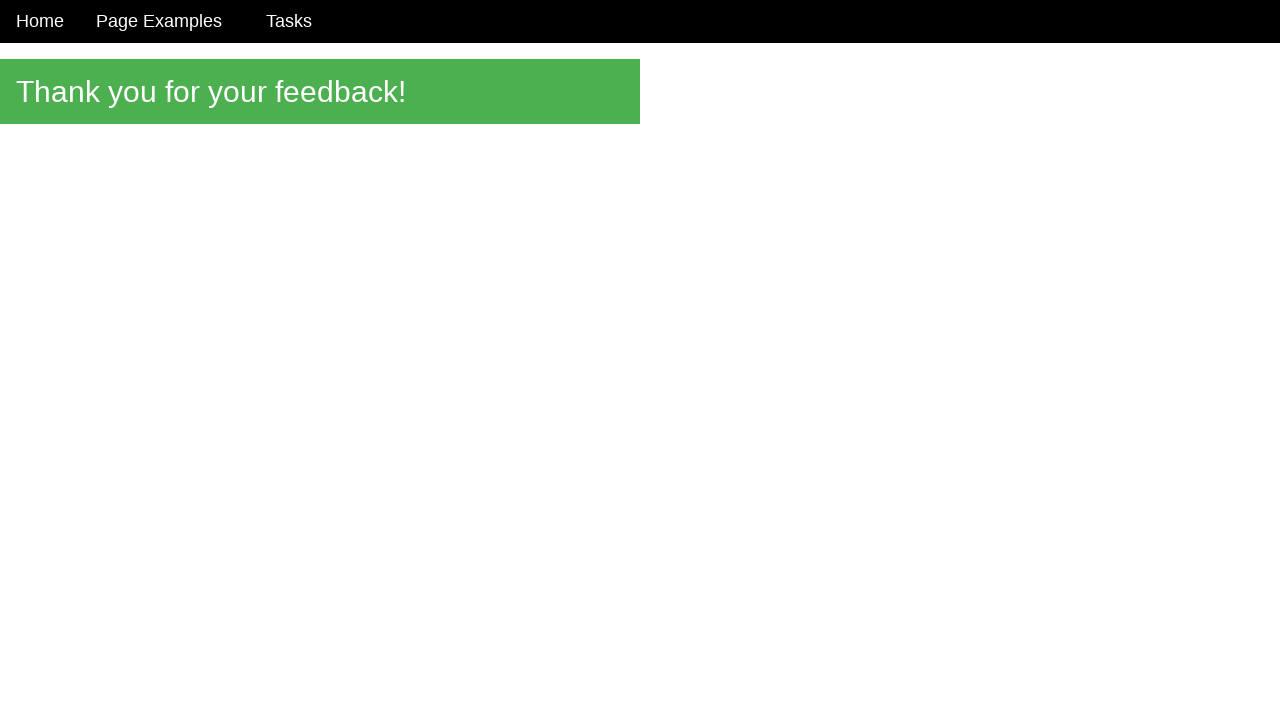

Thank you message element loaded
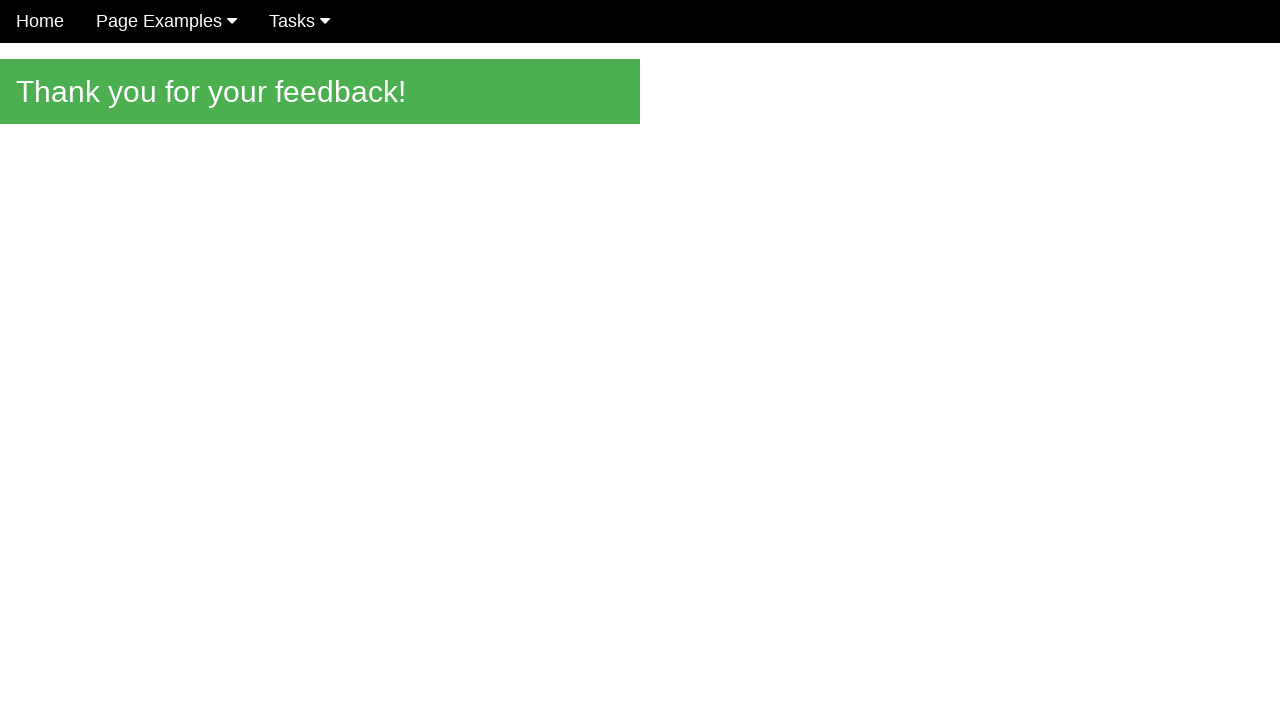

Verified generic thank you message is displayed
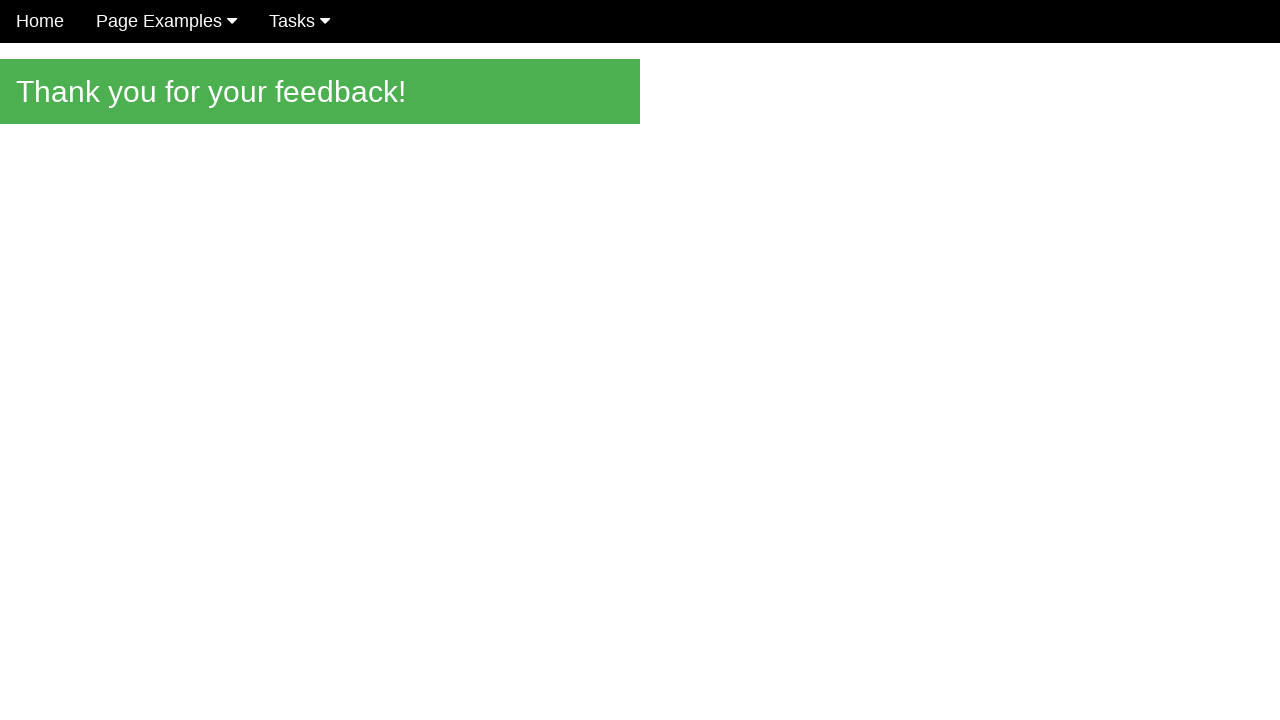

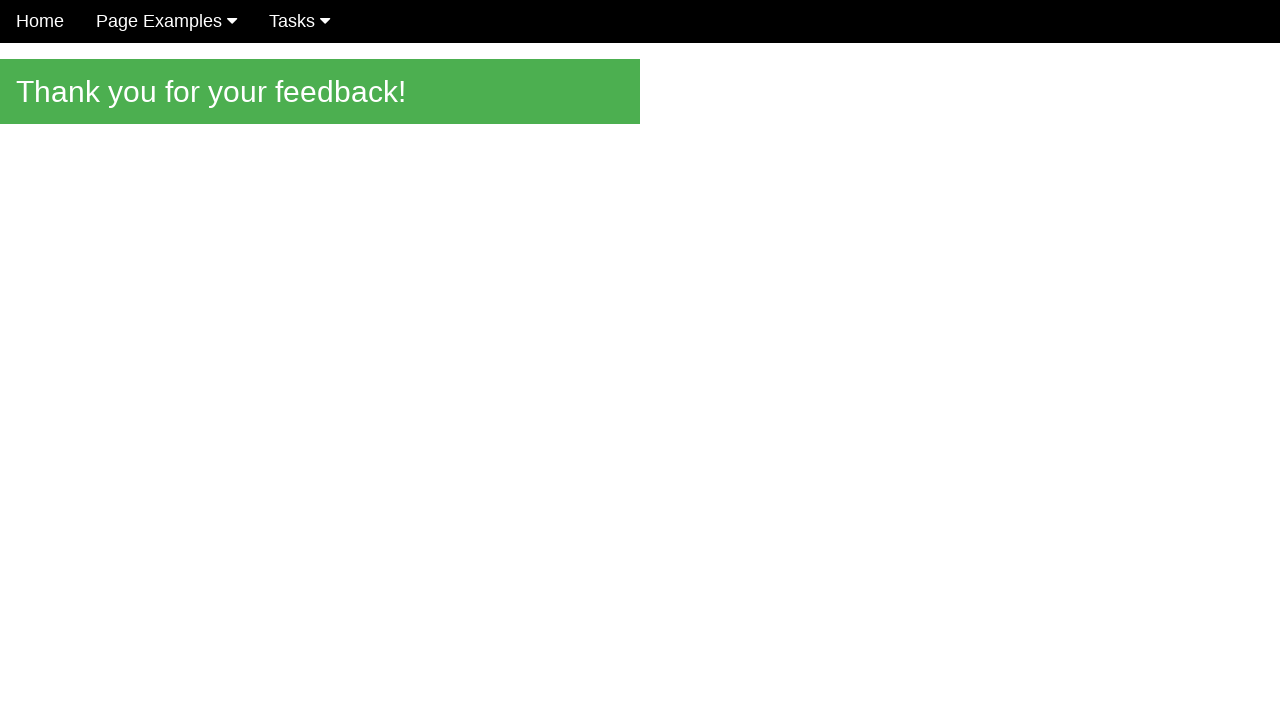